Navigates to an automation practice page and extracts price column data from a courses table

Starting URL: https://rahulshettyacademy.com/AutomationPractice/

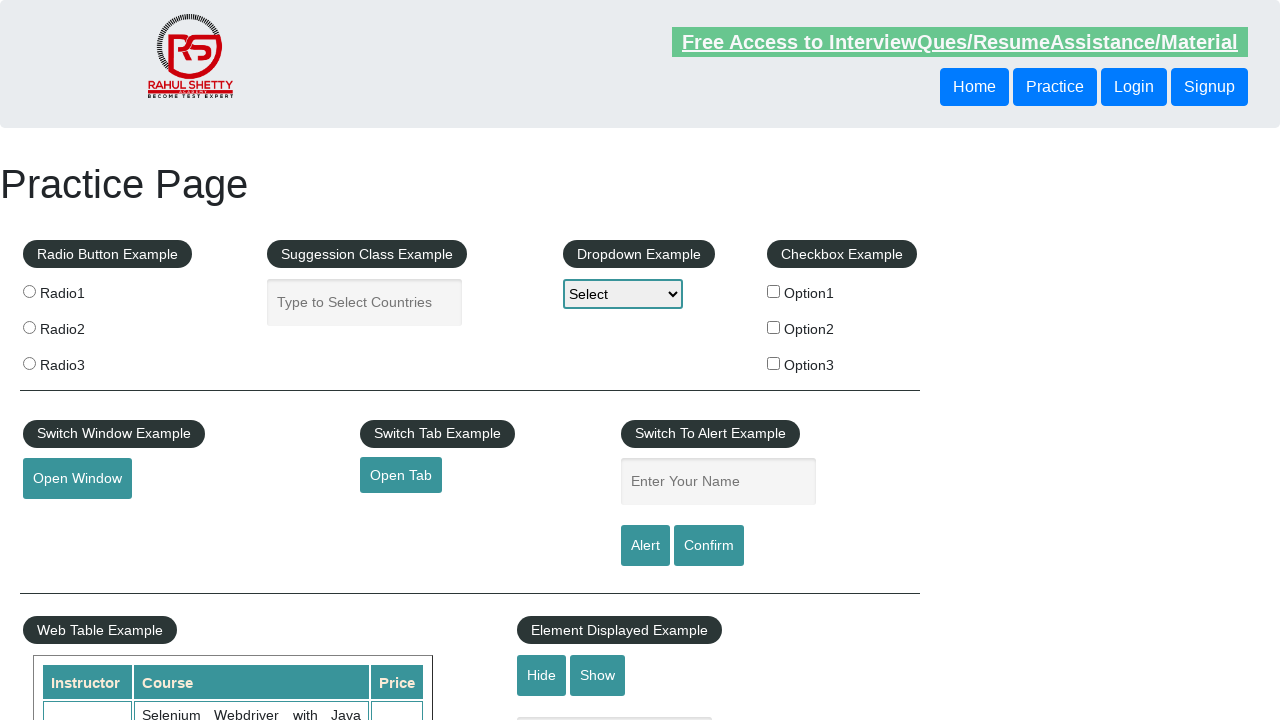

Waited for courses table to load
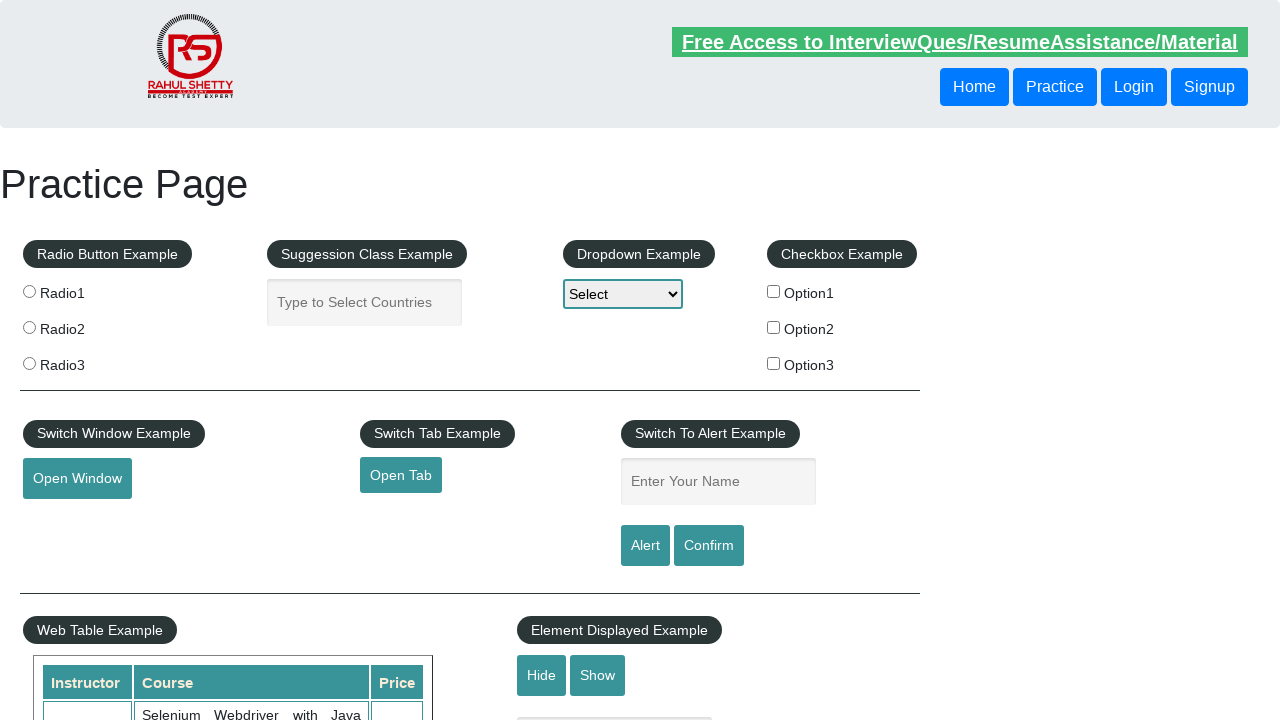

Located courses table element
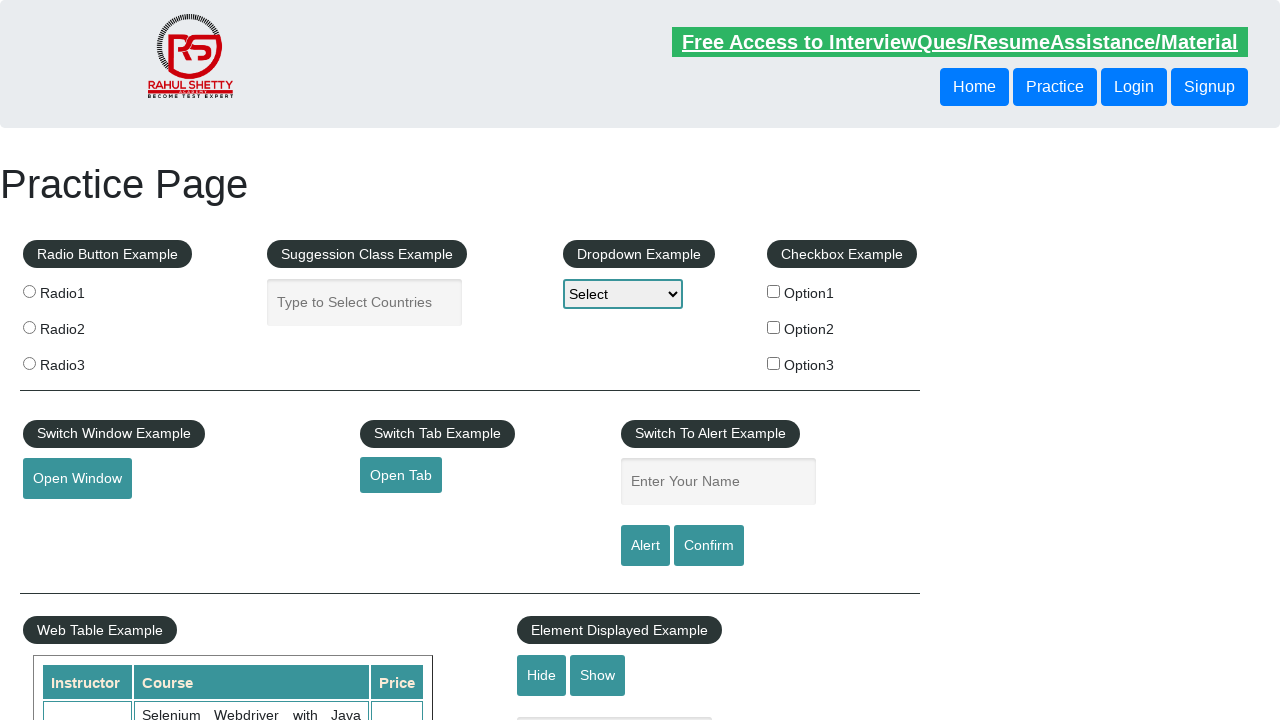

Retrieved all table column headers
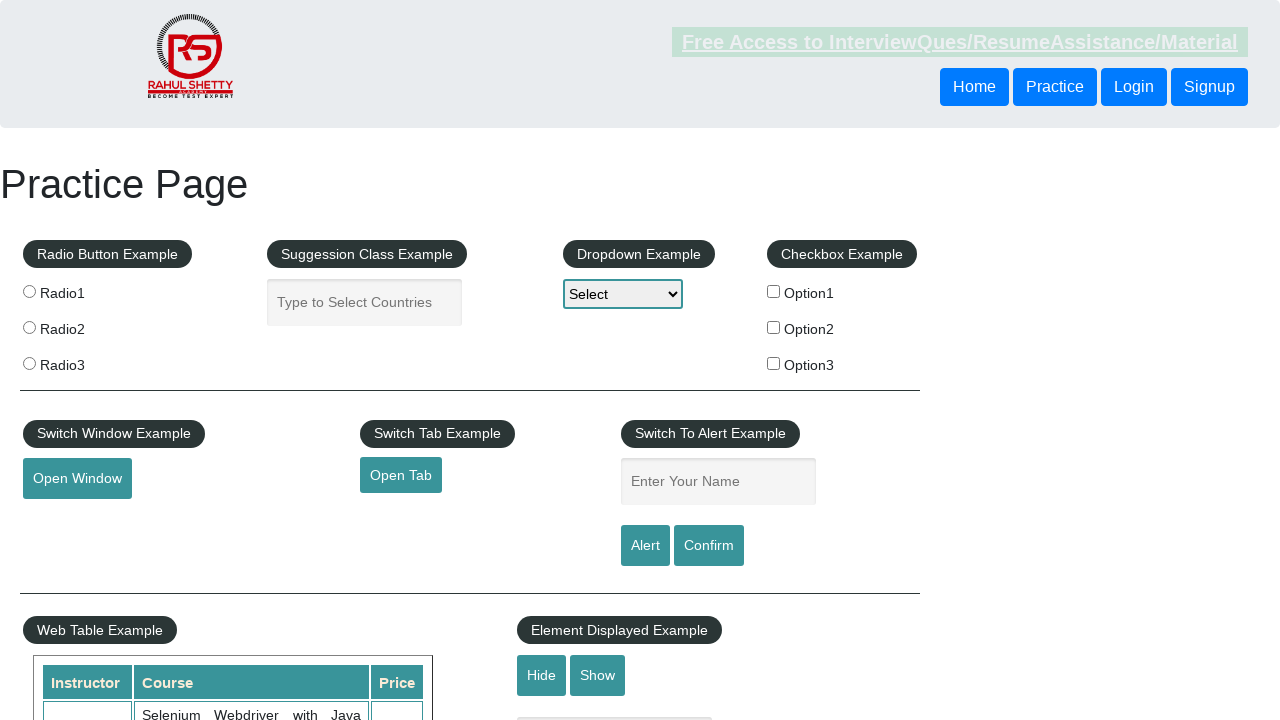

Found Price column at index 2
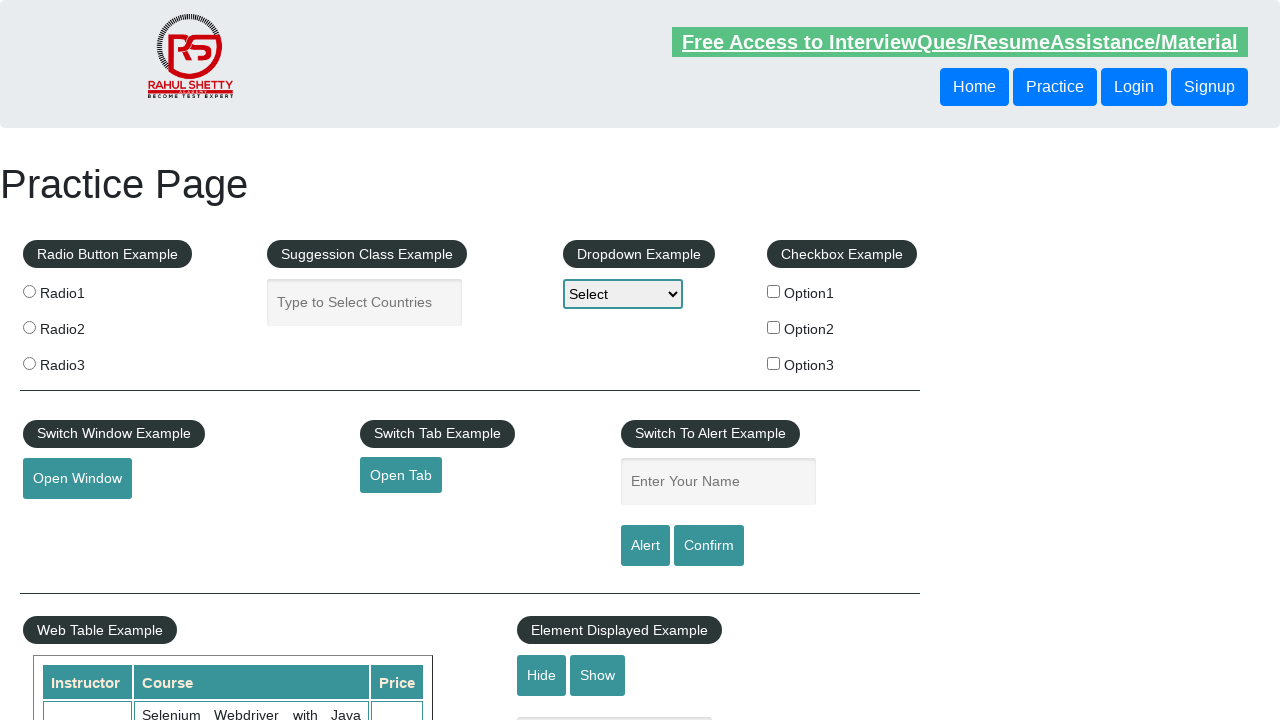

Retrieved all table rows (total: 11)
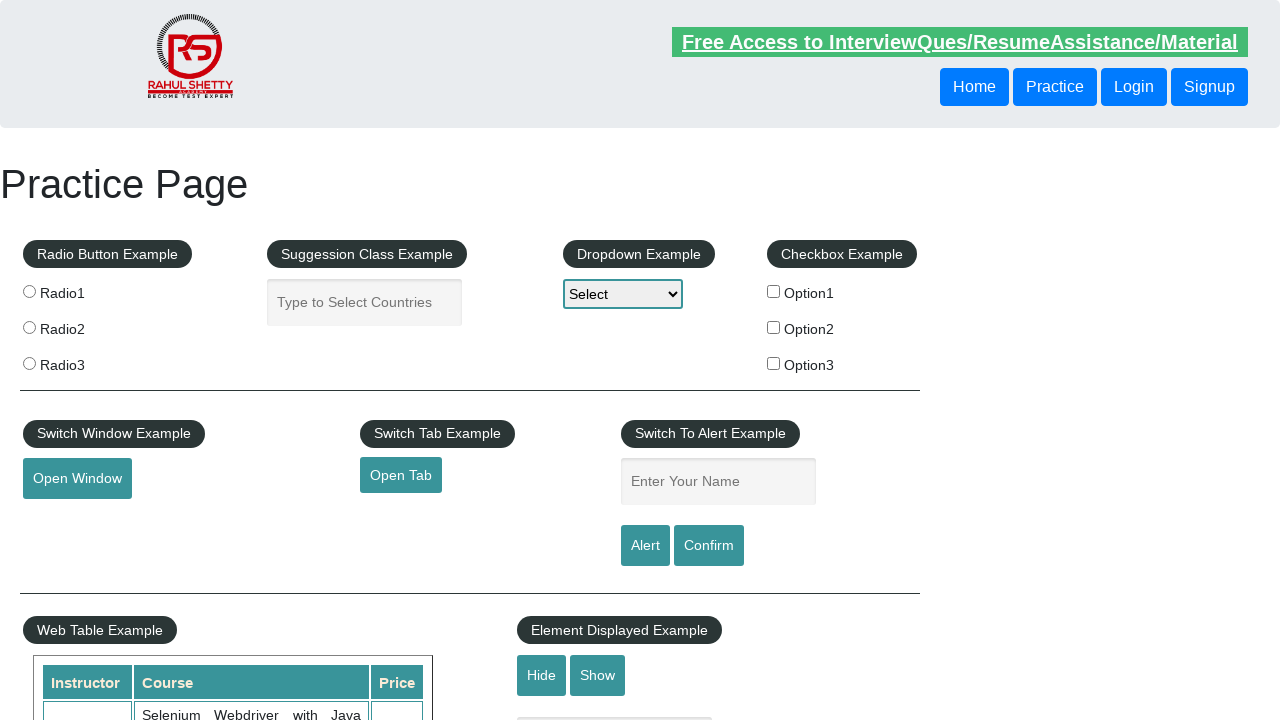

Extracted price value: 30
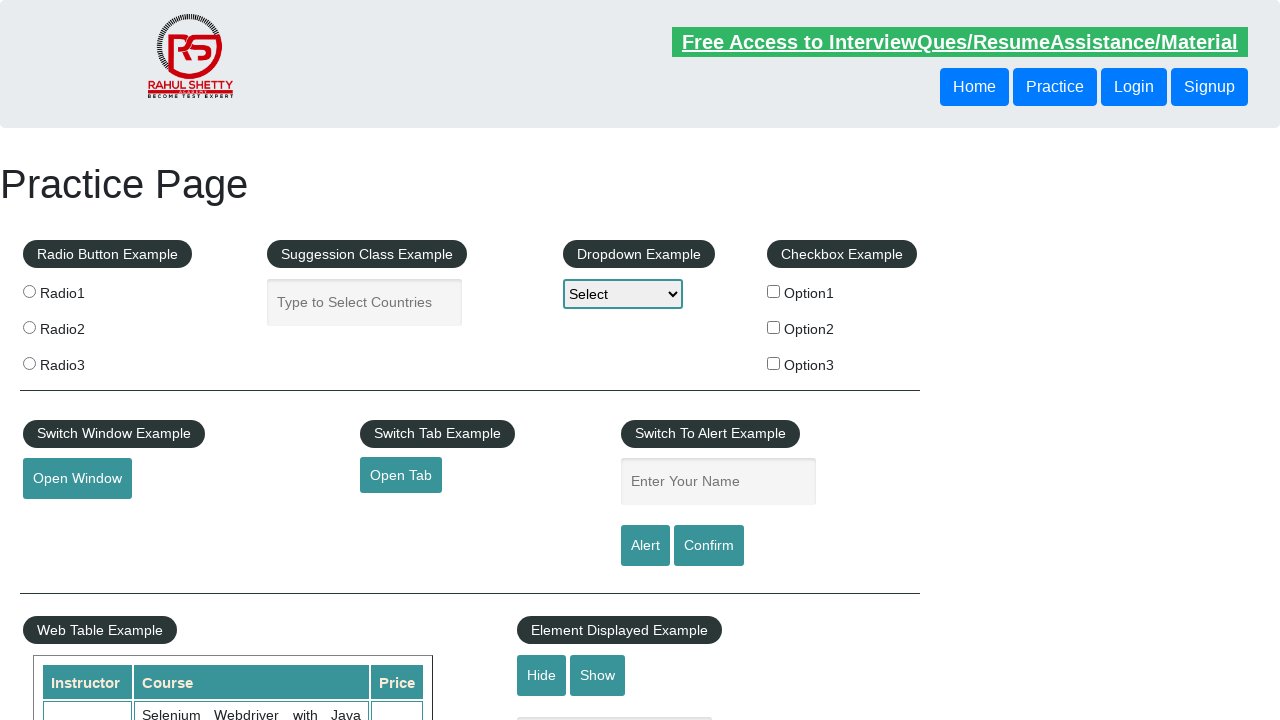

Extracted price value: 25
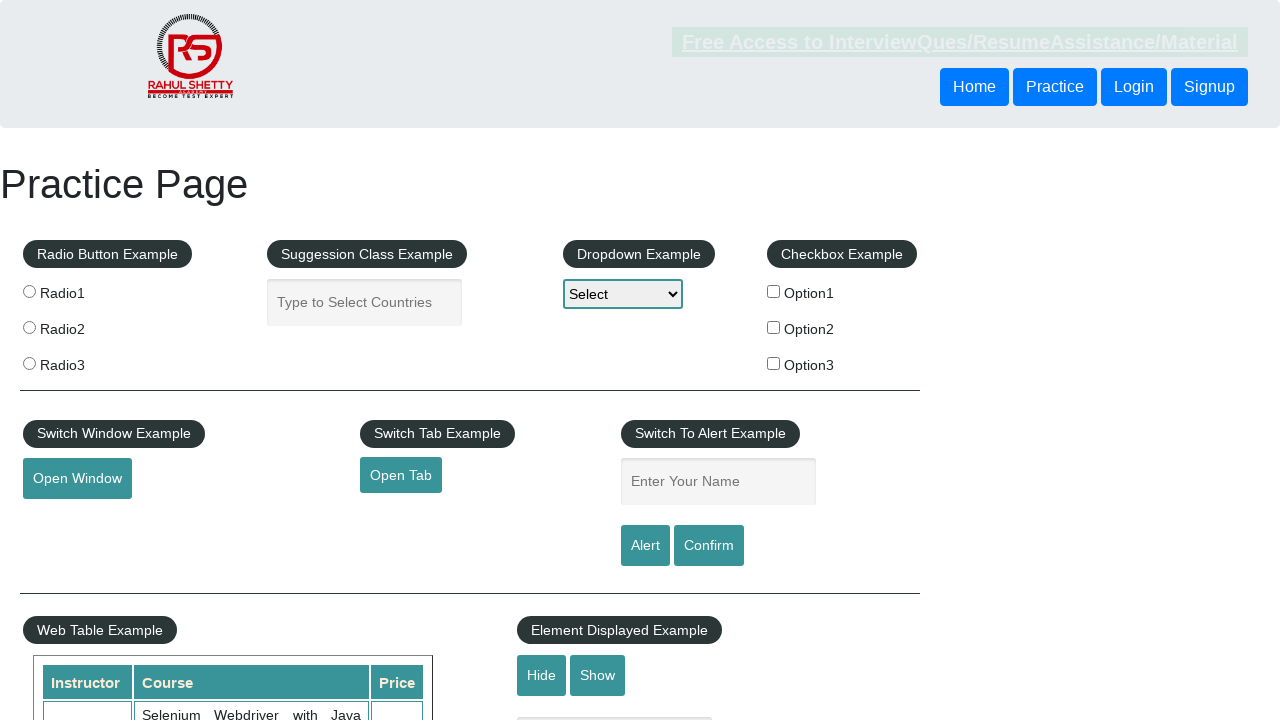

Extracted price value: 30
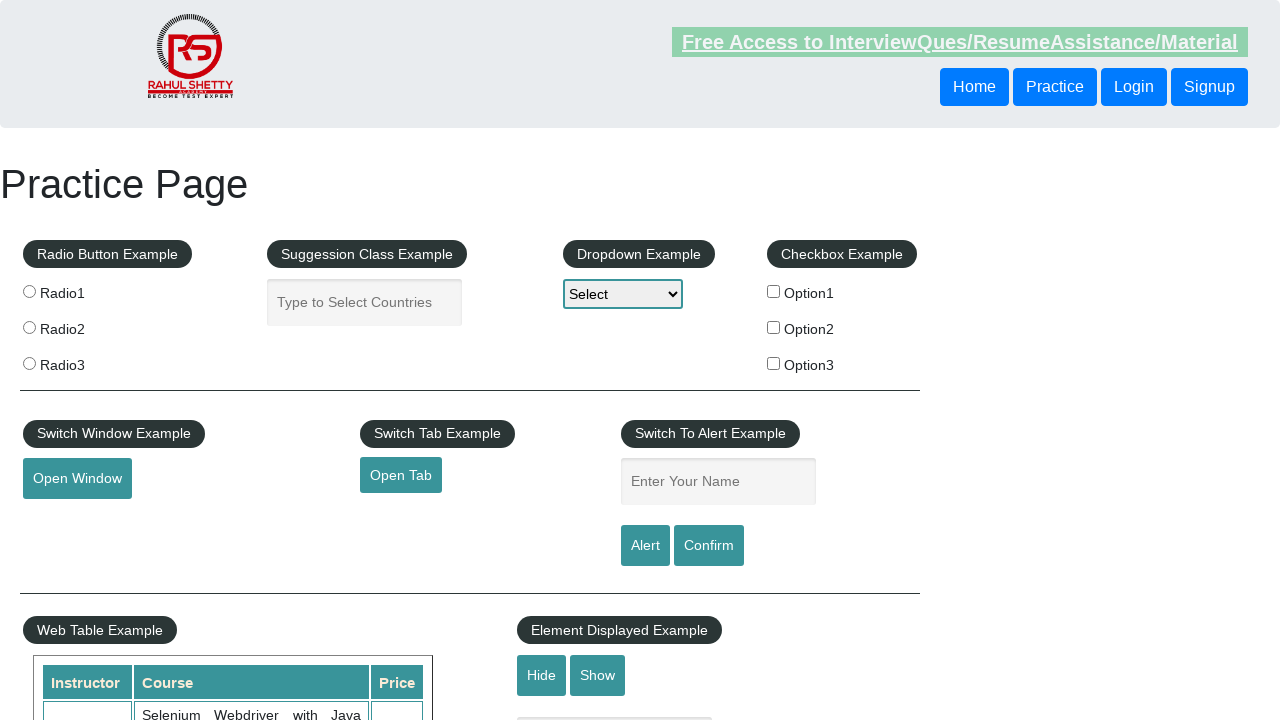

Extracted price value: 20
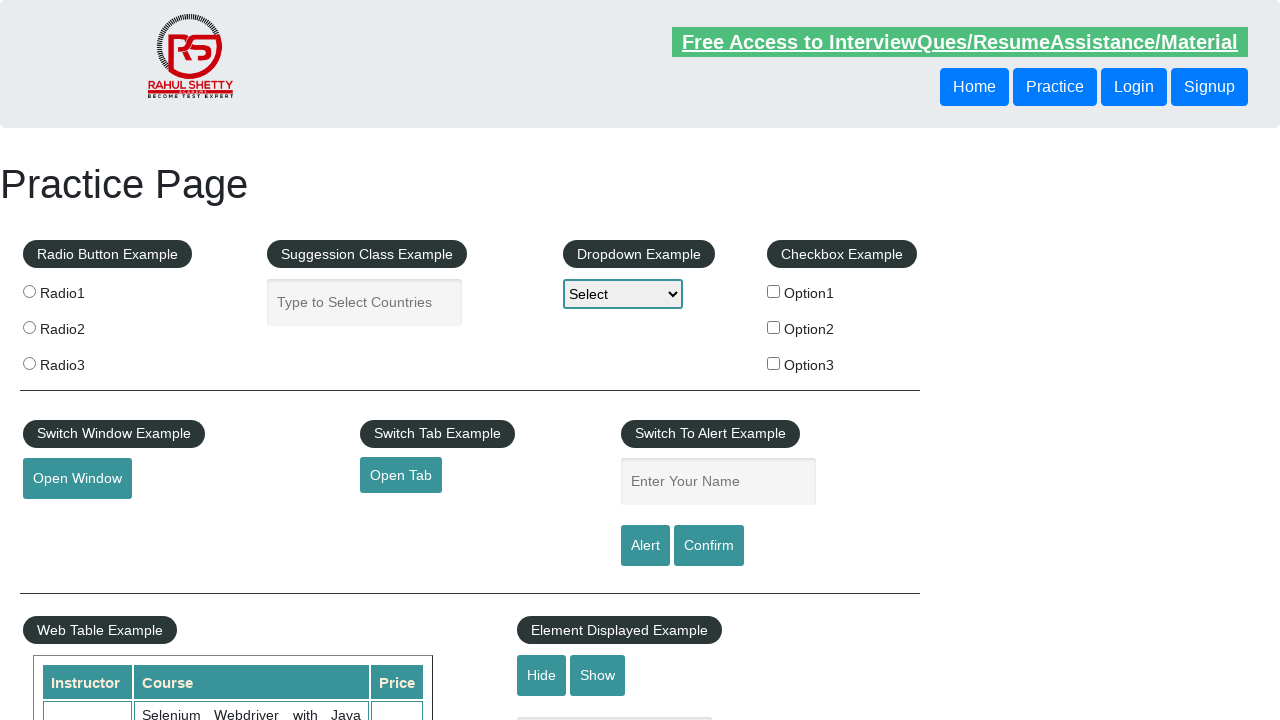

Extracted price value: 25
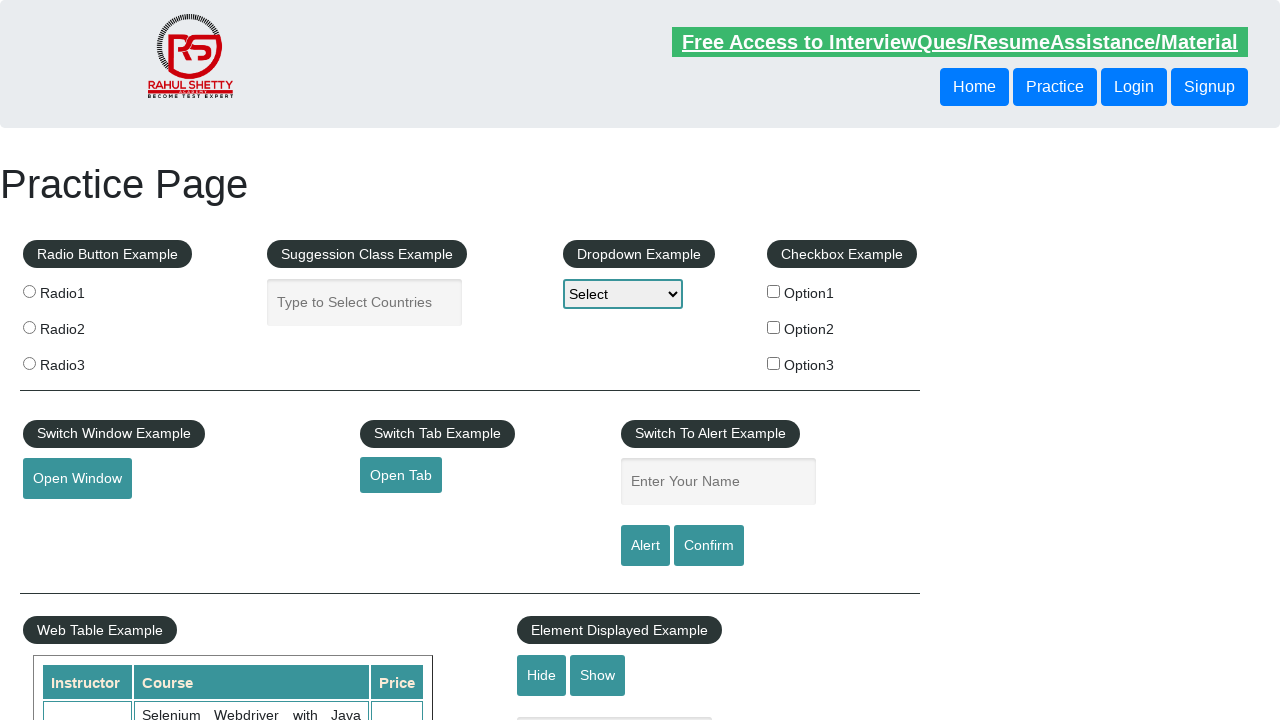

Extracted price value: 35
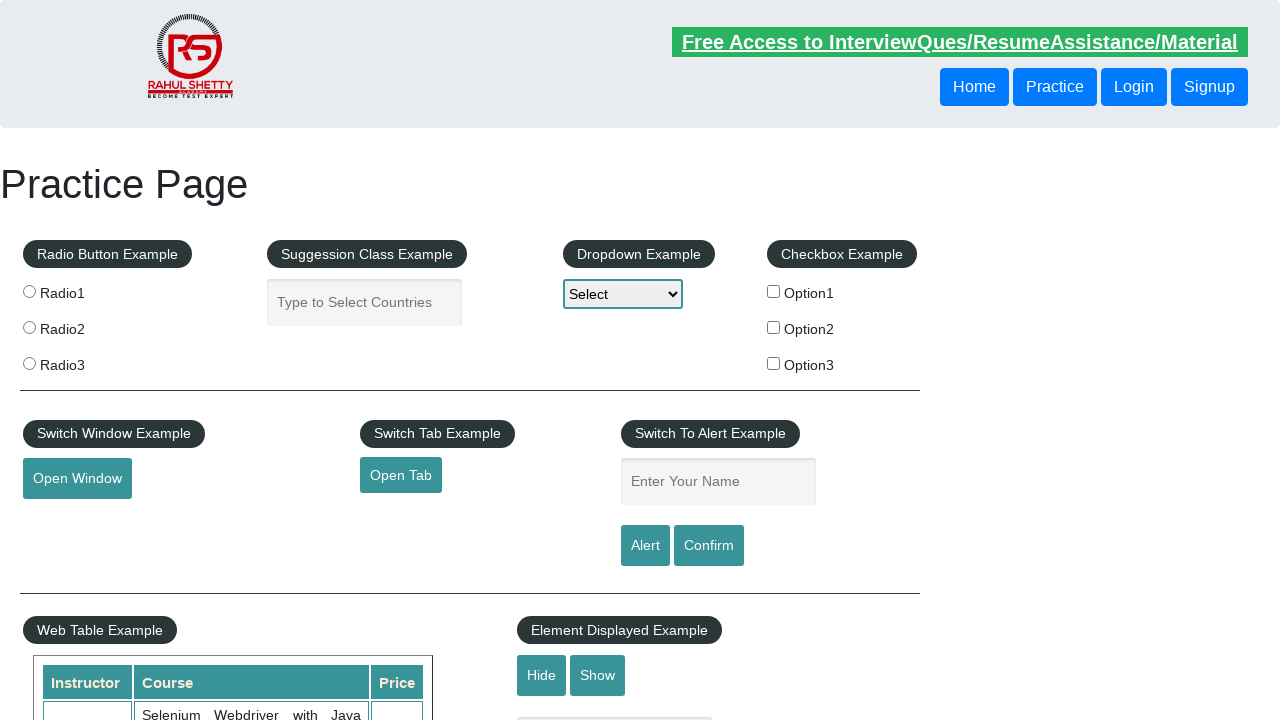

Extracted price value: 25
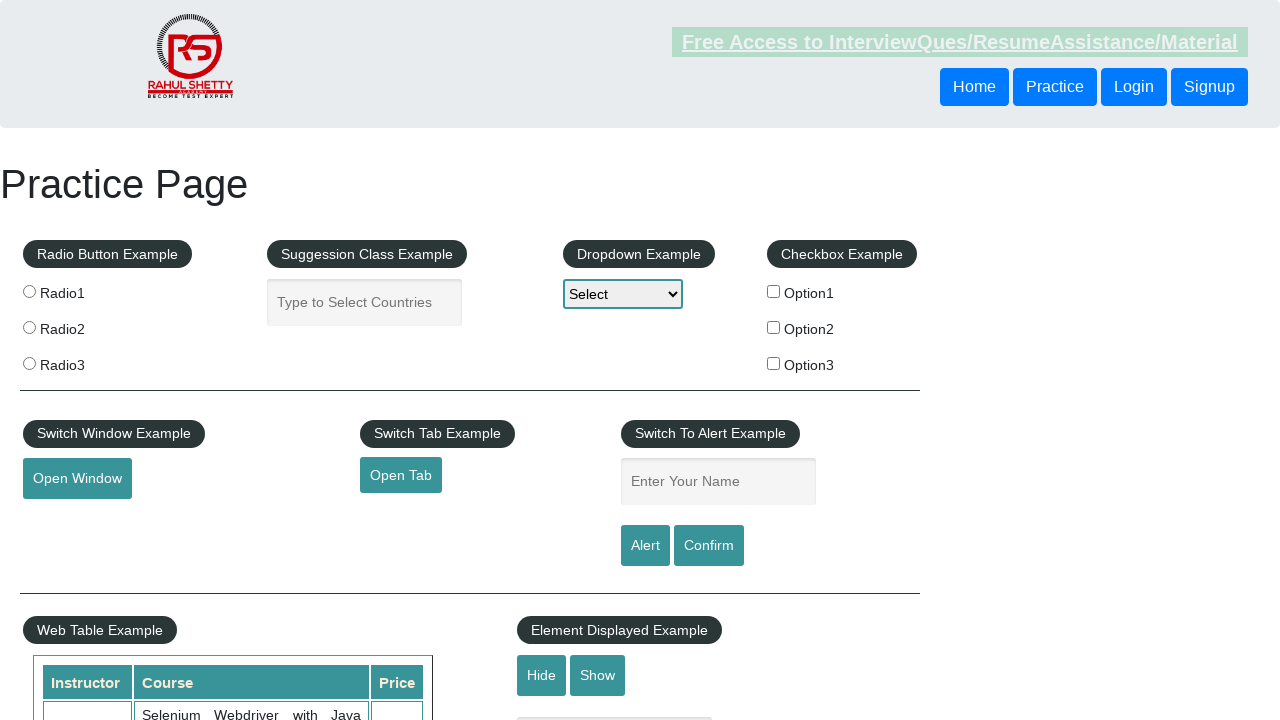

Extracted price value: 25
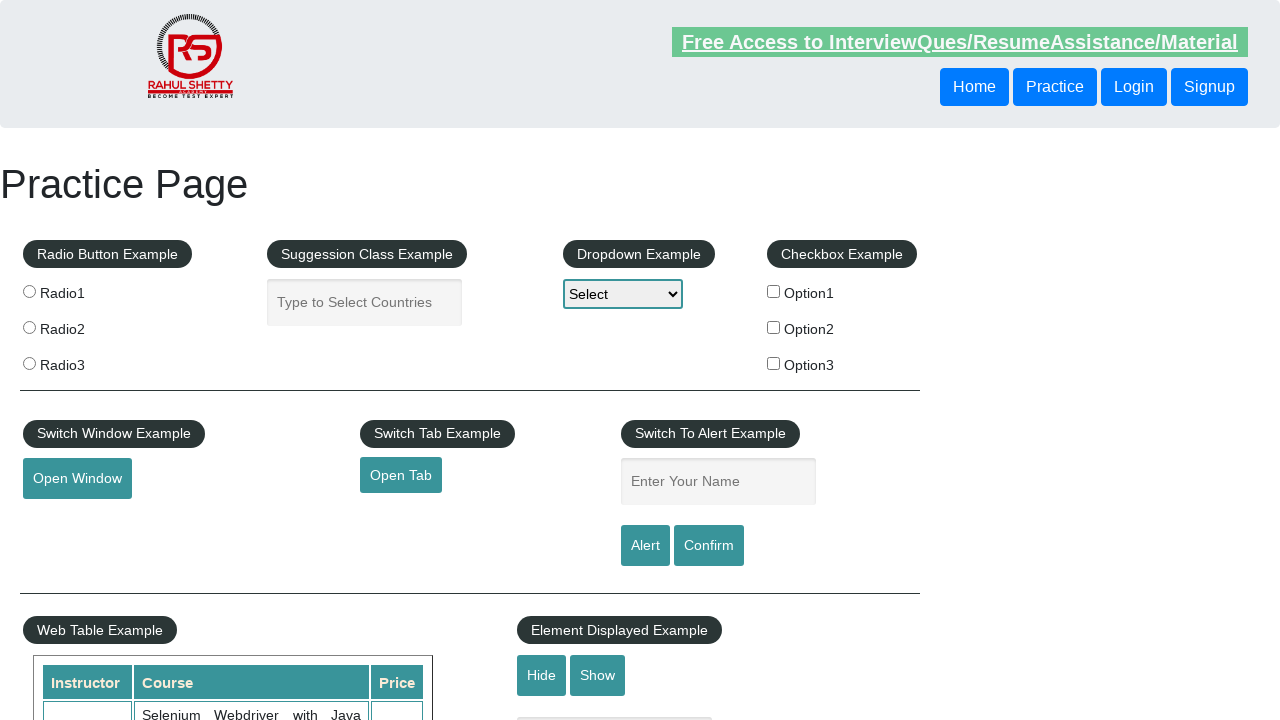

Extracted price value: 20
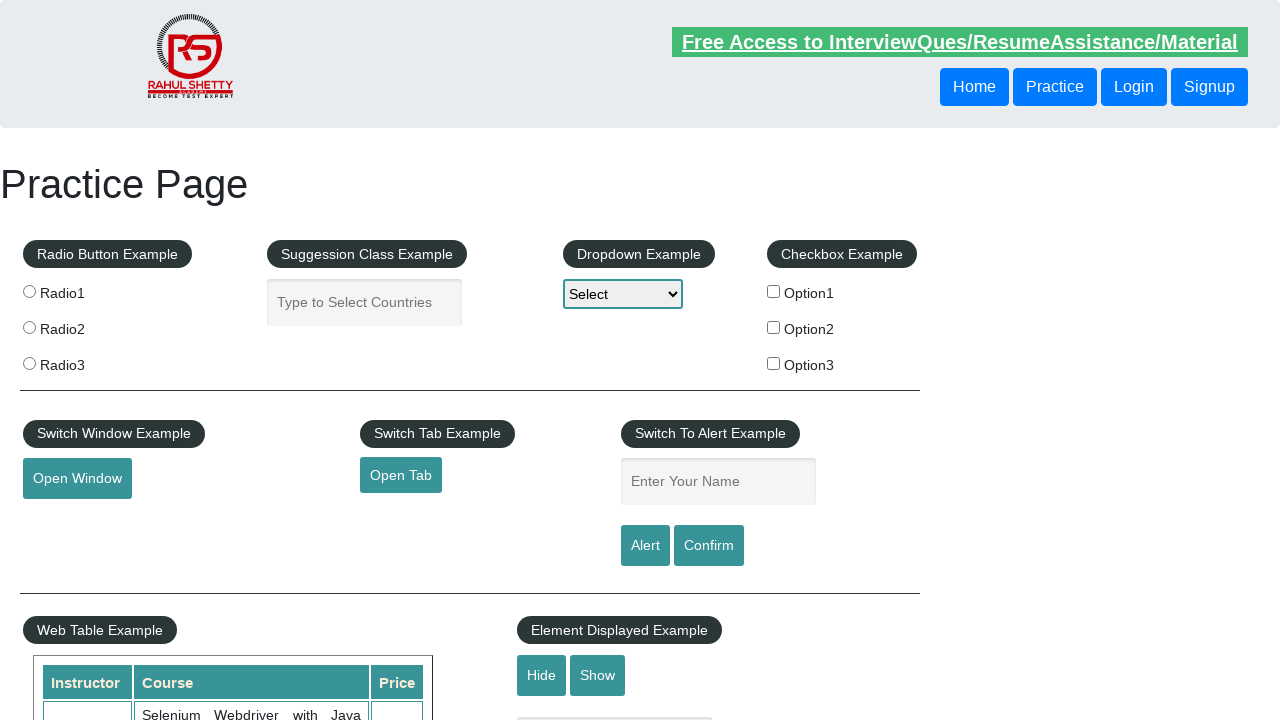

Extracted price value: 0
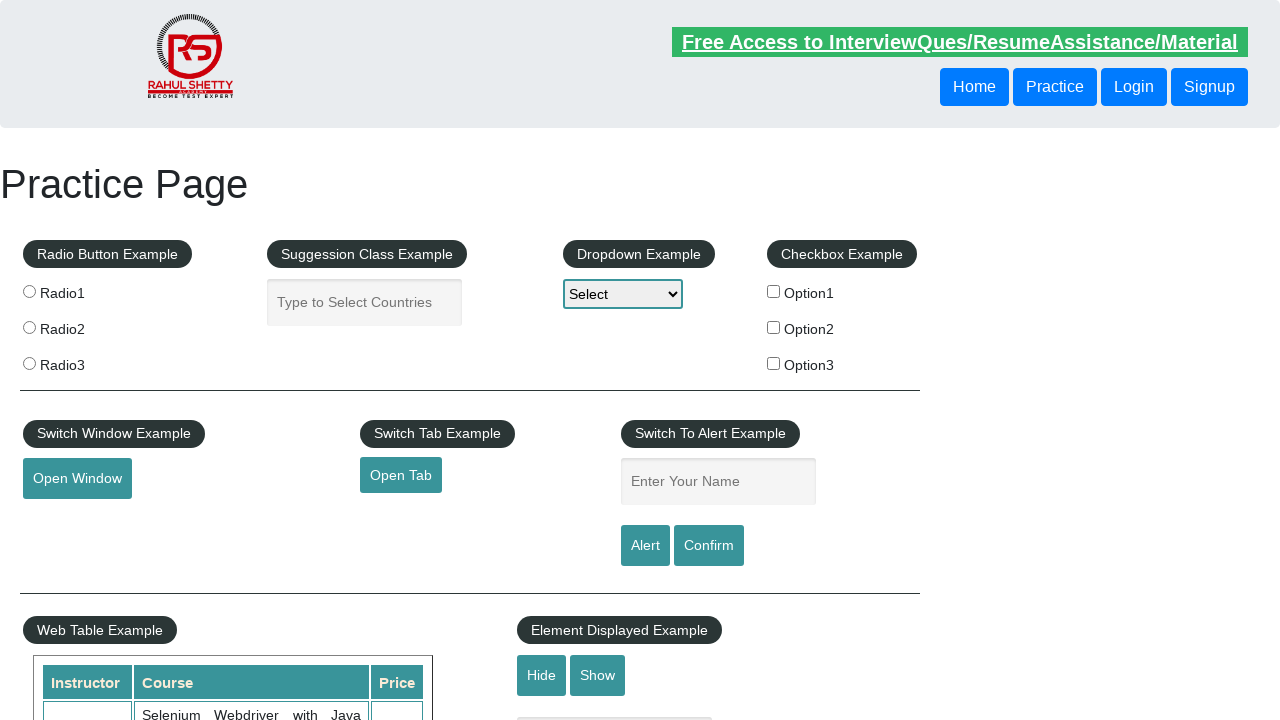

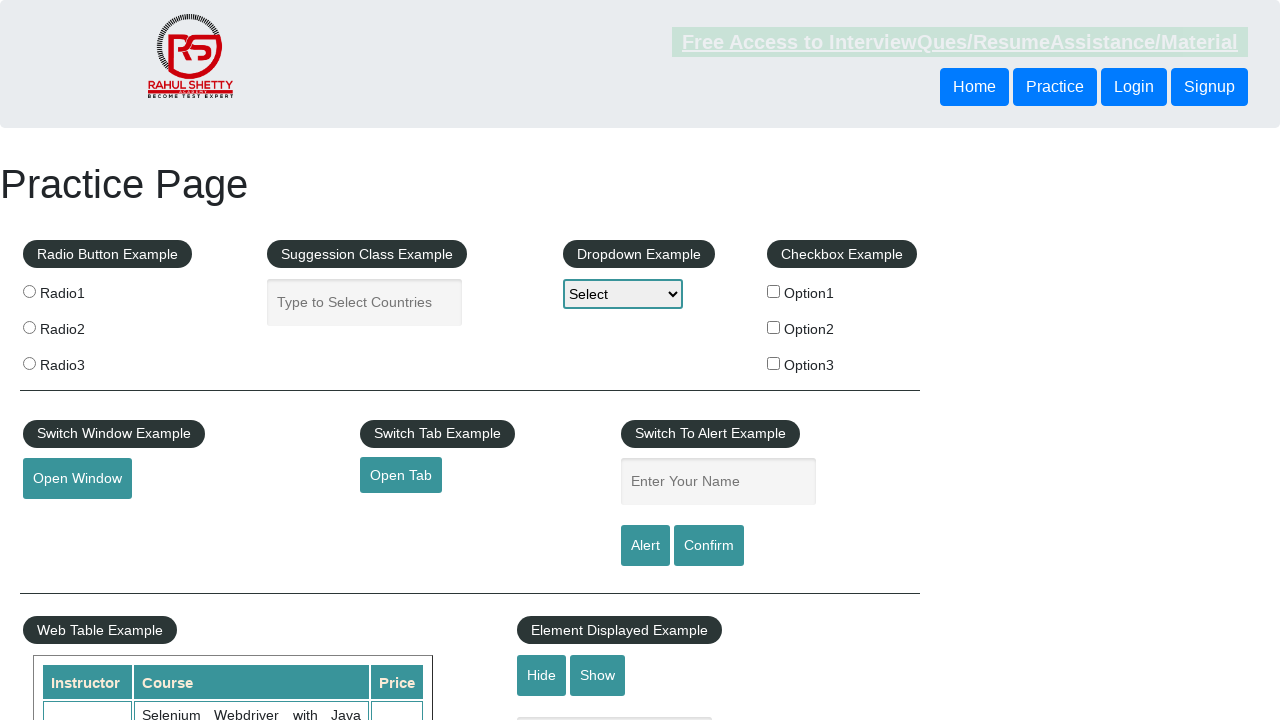